Tests dropdown selection functionality by selecting options using different methods (by index, value, and visible text) and then navigates to SpiceJet website to click on travellers selector

Starting URL: https://www.rahulshettyacademy.com/AutomationPractice/

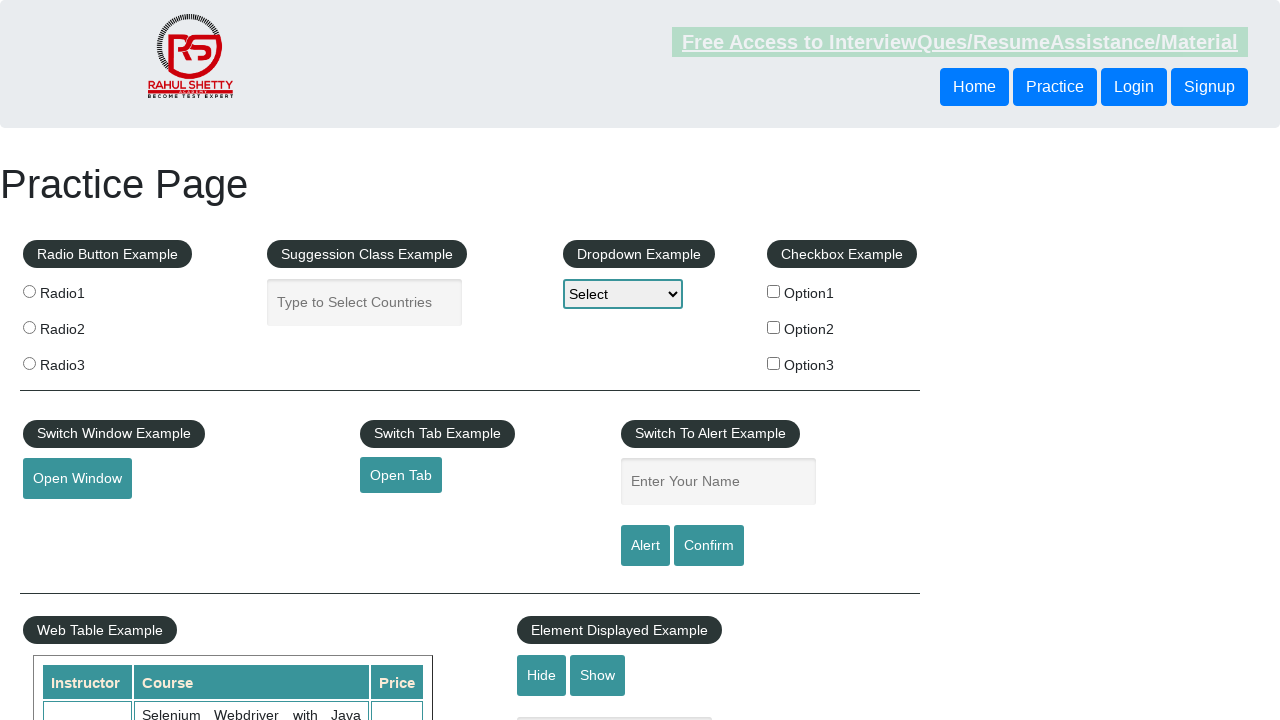

Located dropdown element with id 'dropdown-class-example'
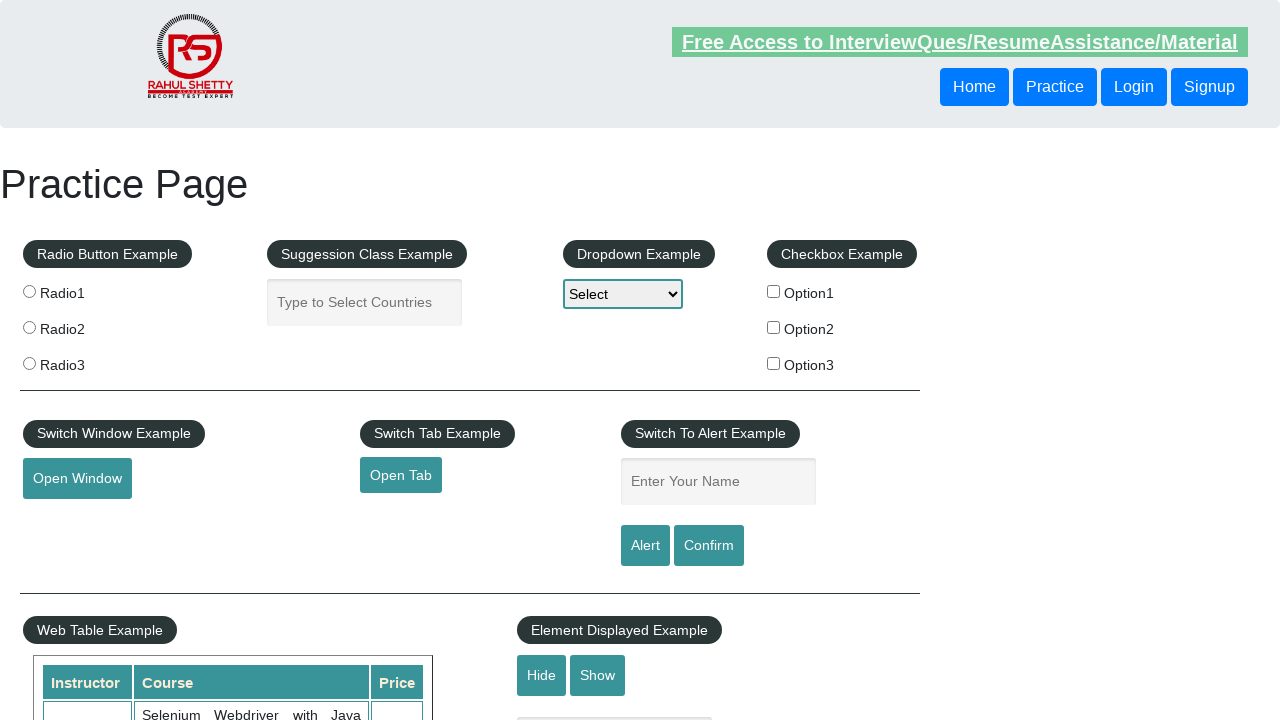

Selected dropdown option by index 1 on select#dropdown-class-example
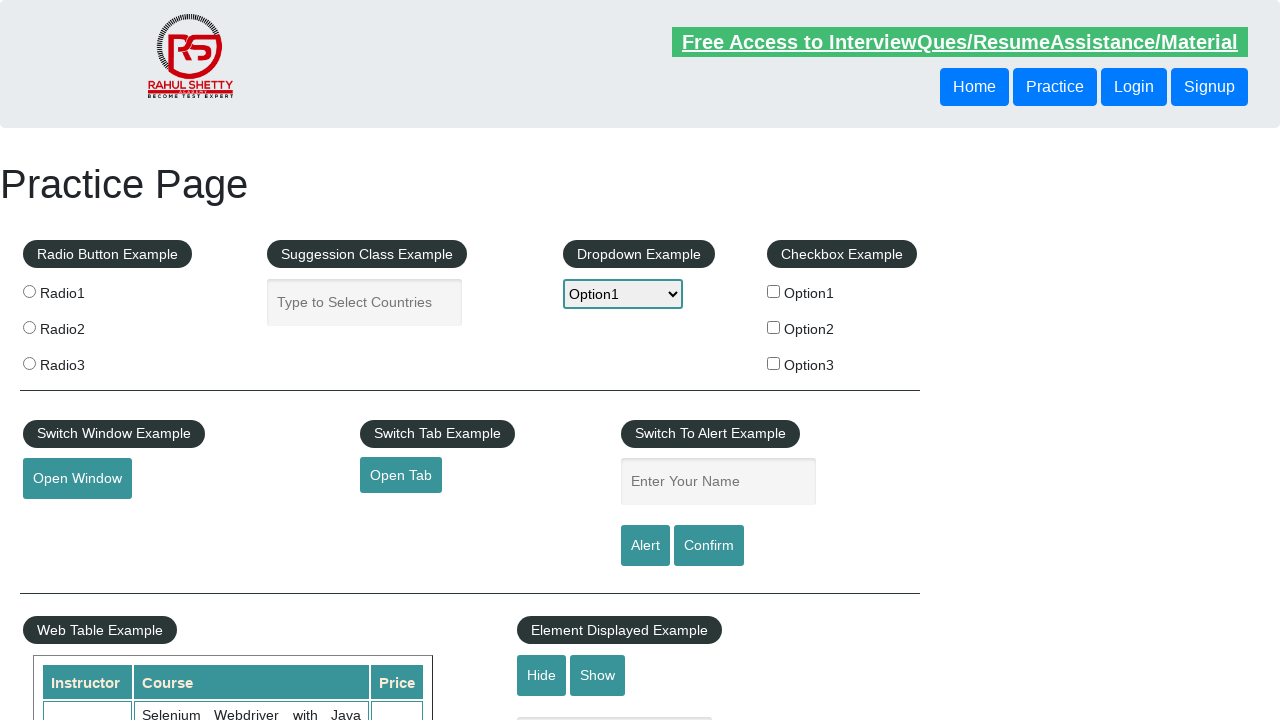

Selected dropdown option by value 'option2' on select#dropdown-class-example
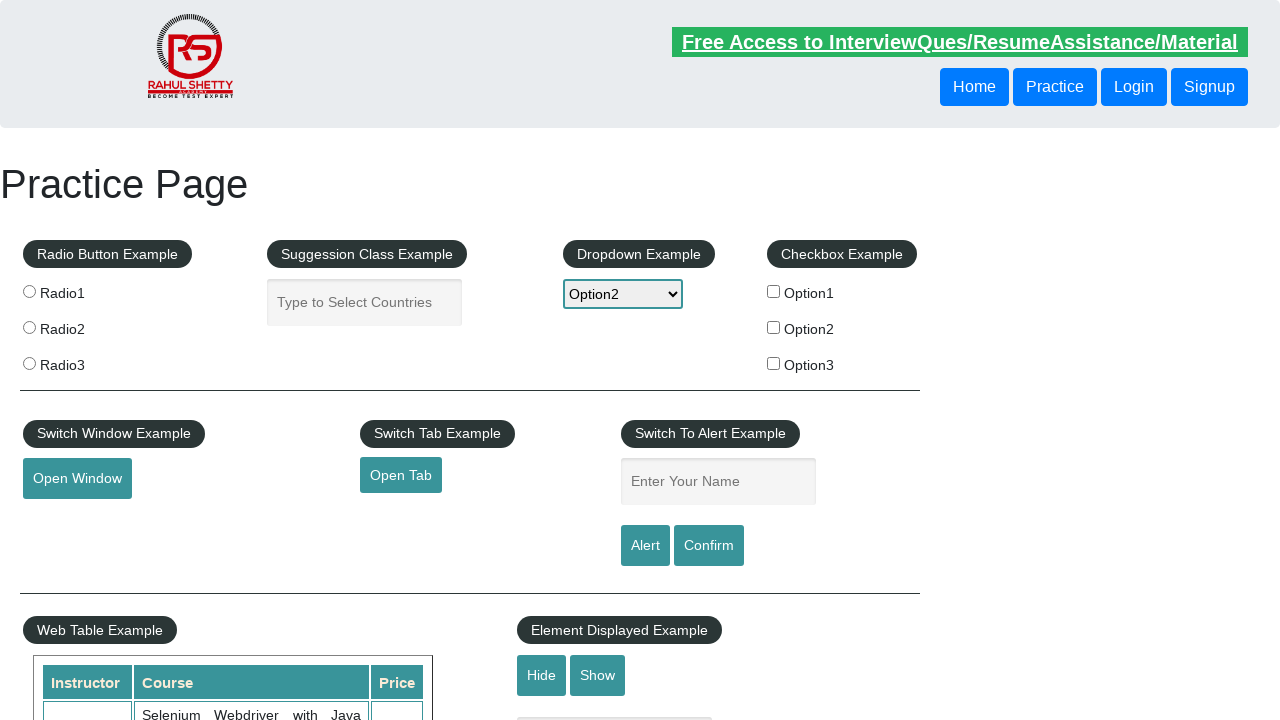

Selected dropdown option by visible text 'Option3' on select#dropdown-class-example
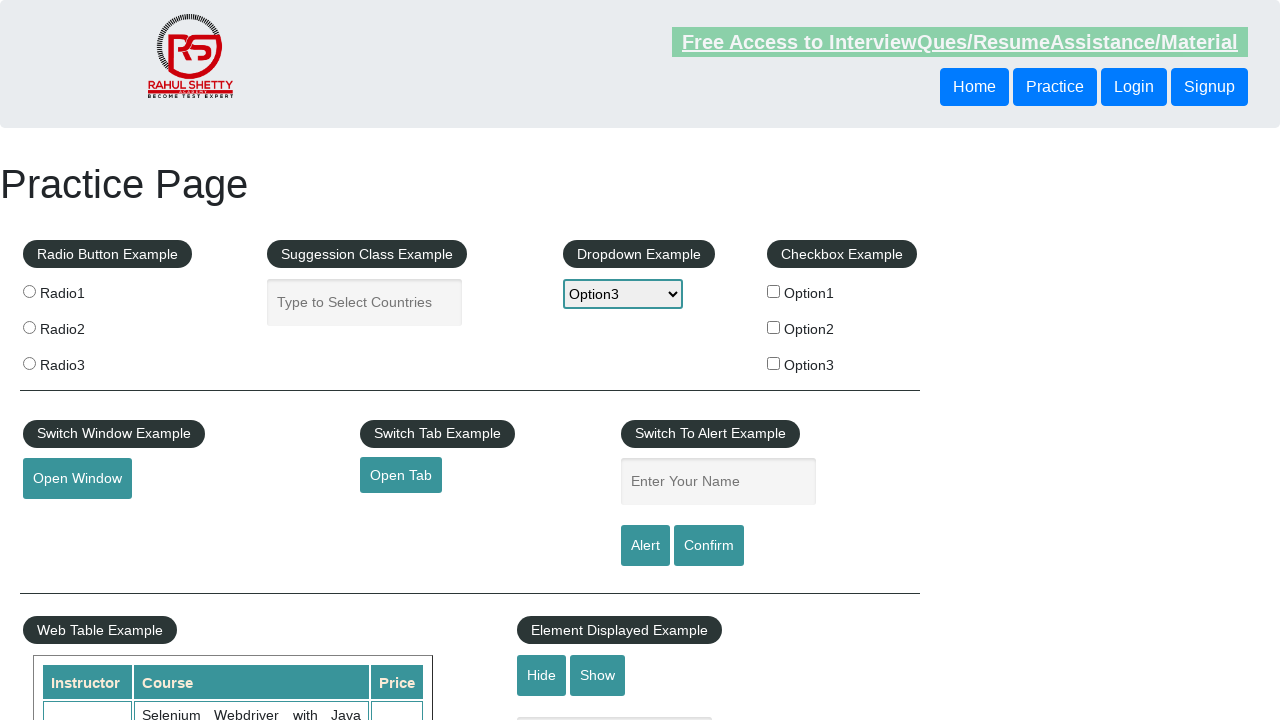

Navigated to SpiceJet website (https://www.spicejet.com/)
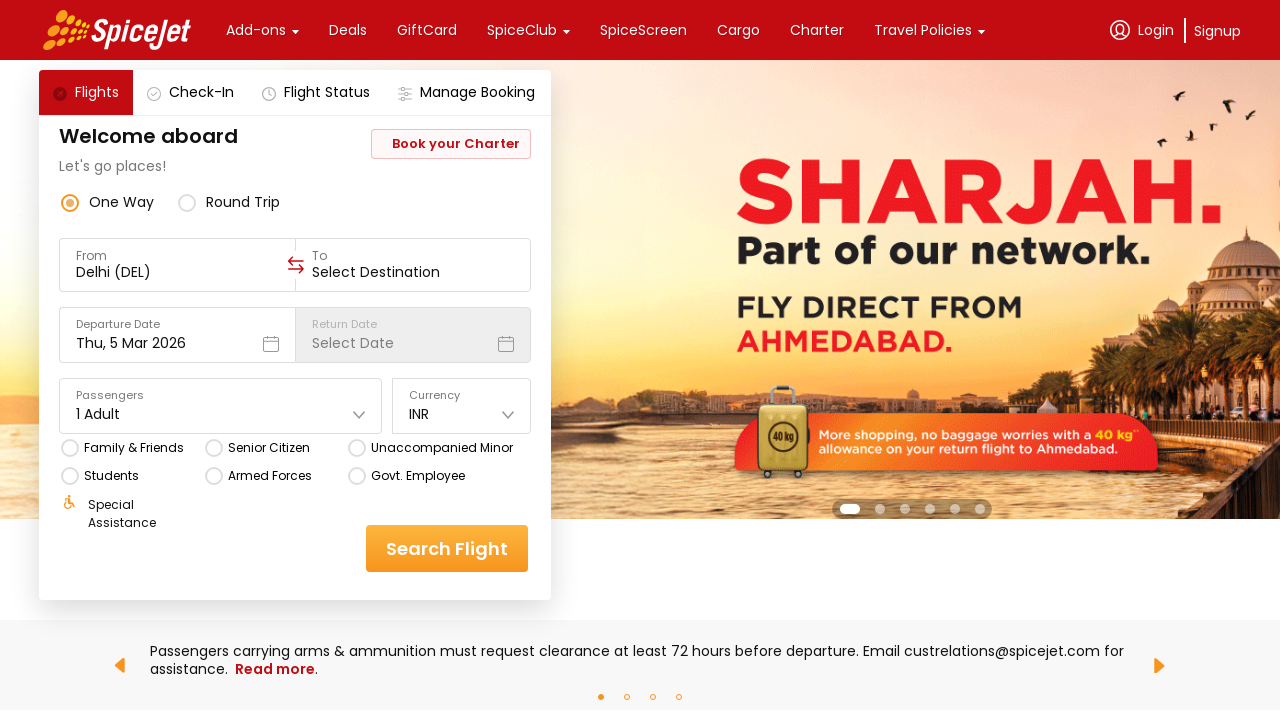

Clicked on travellers selector in SpiceJet home page at (98, 414) on div[data-testid='home-page-travellers'] > div > div:first-child
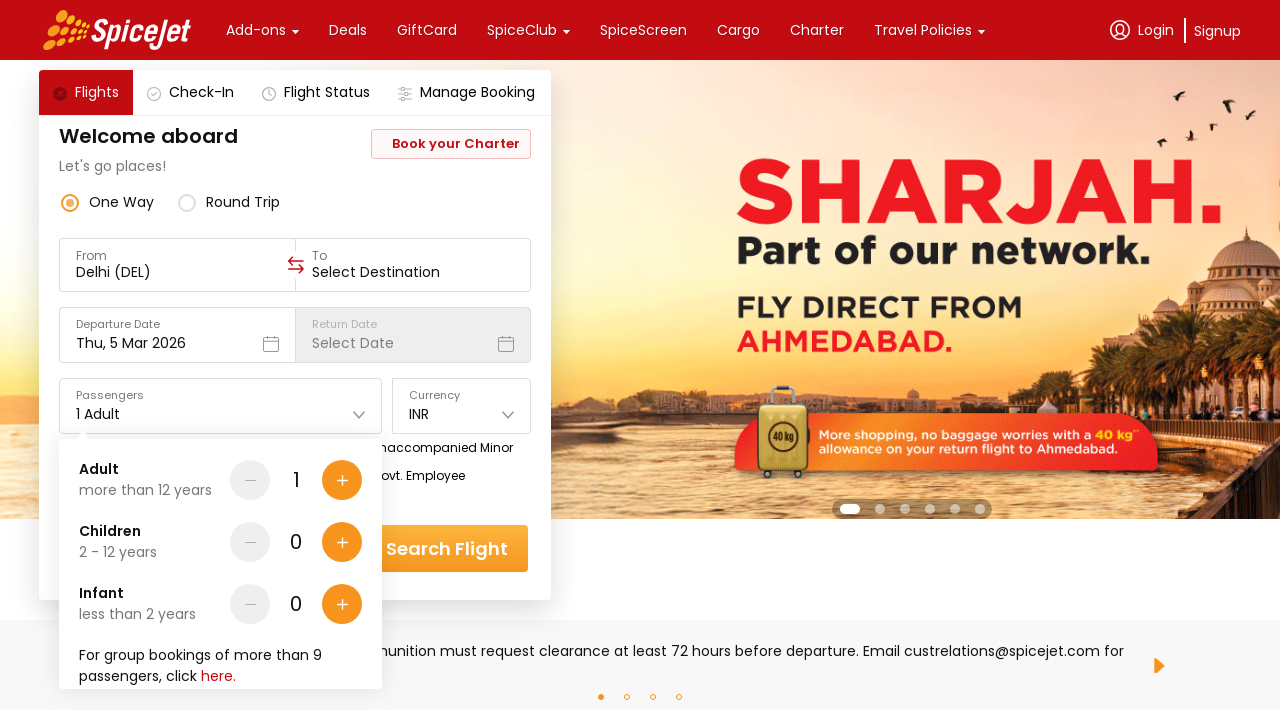

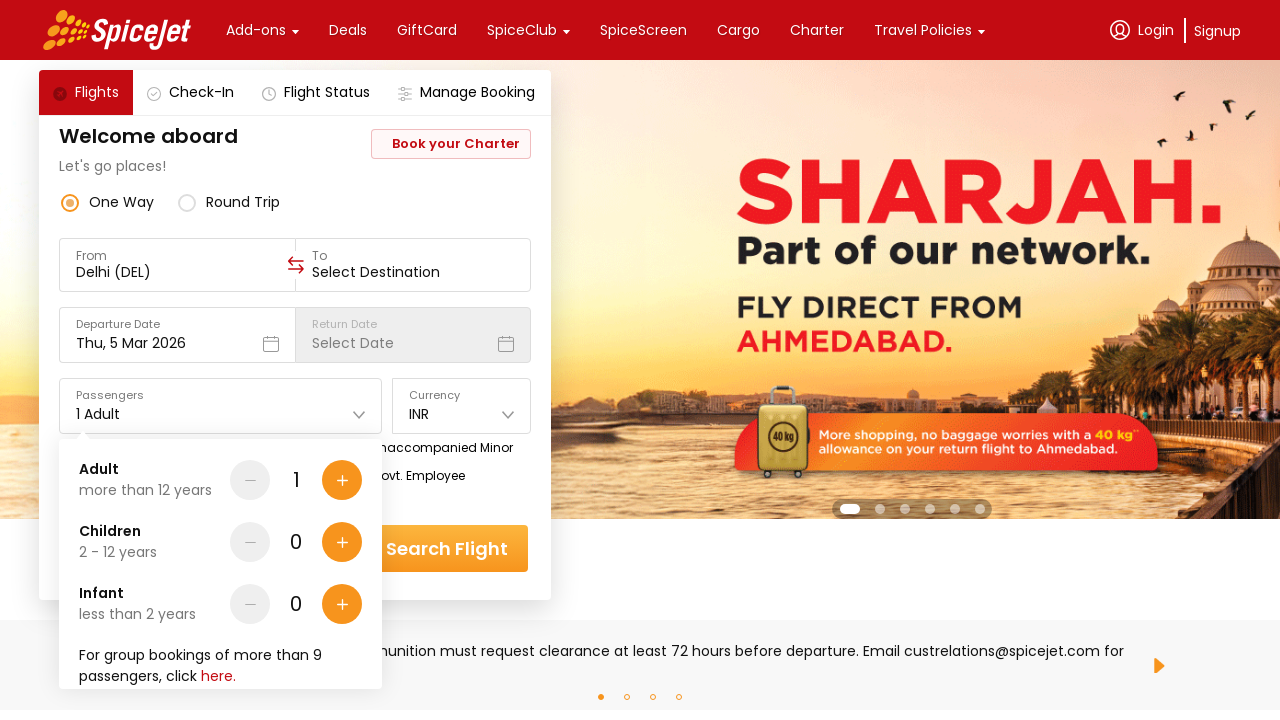